Tests dynamic controls page by interacting with a checkbox (selecting it if not already selected) and an input field (enabling it via button click if disabled, then entering text)

Starting URL: https://the-internet.herokuapp.com/dynamic_controls

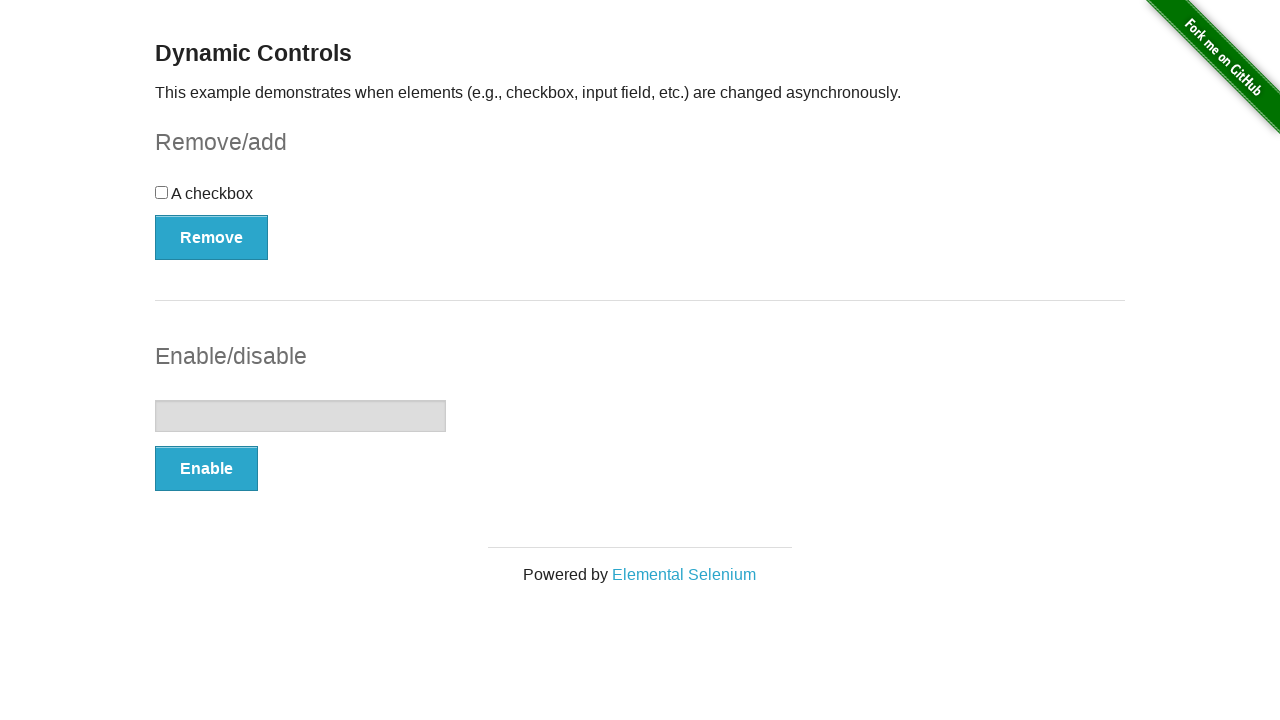

Located checkbox form element
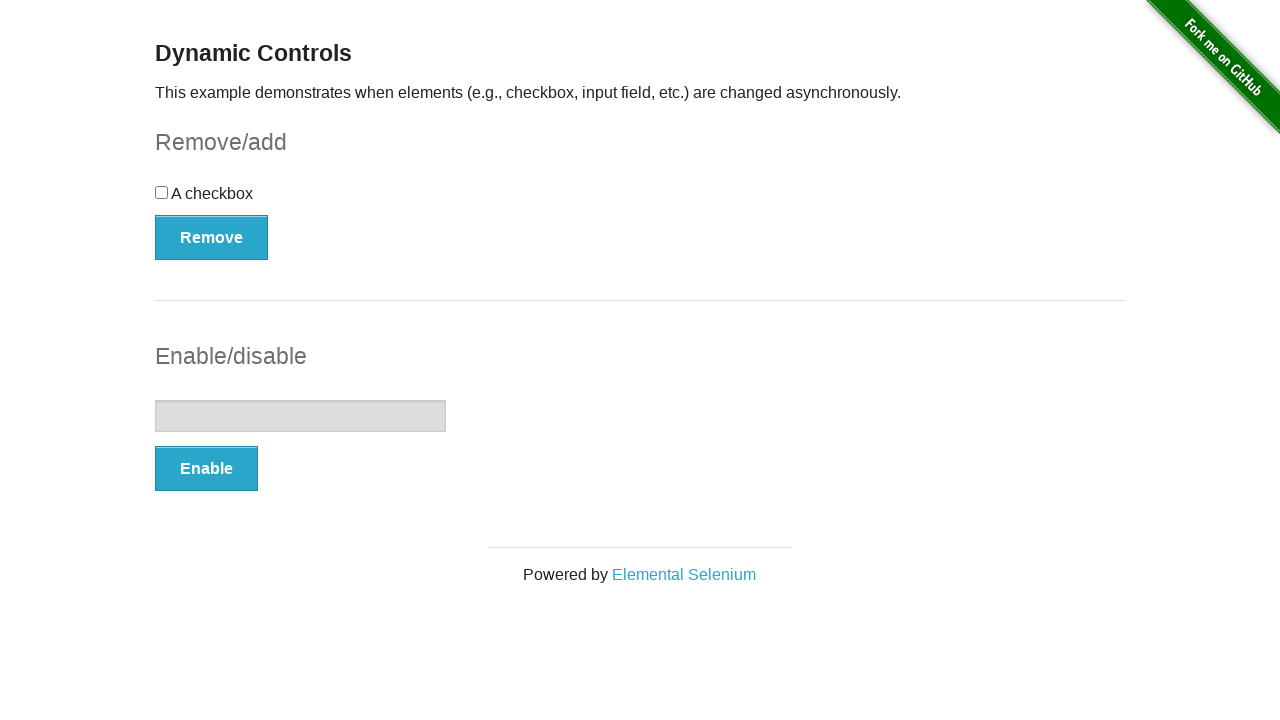

Located checkbox input element
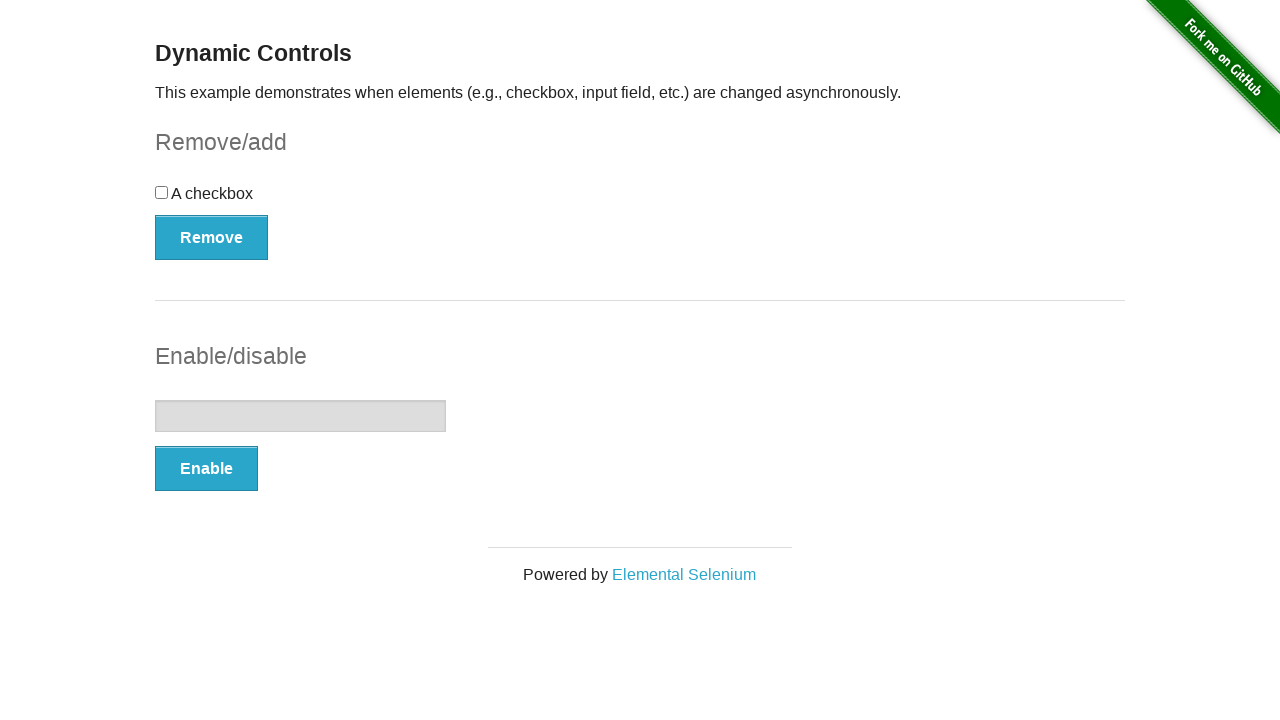

Checked if checkbox is selected
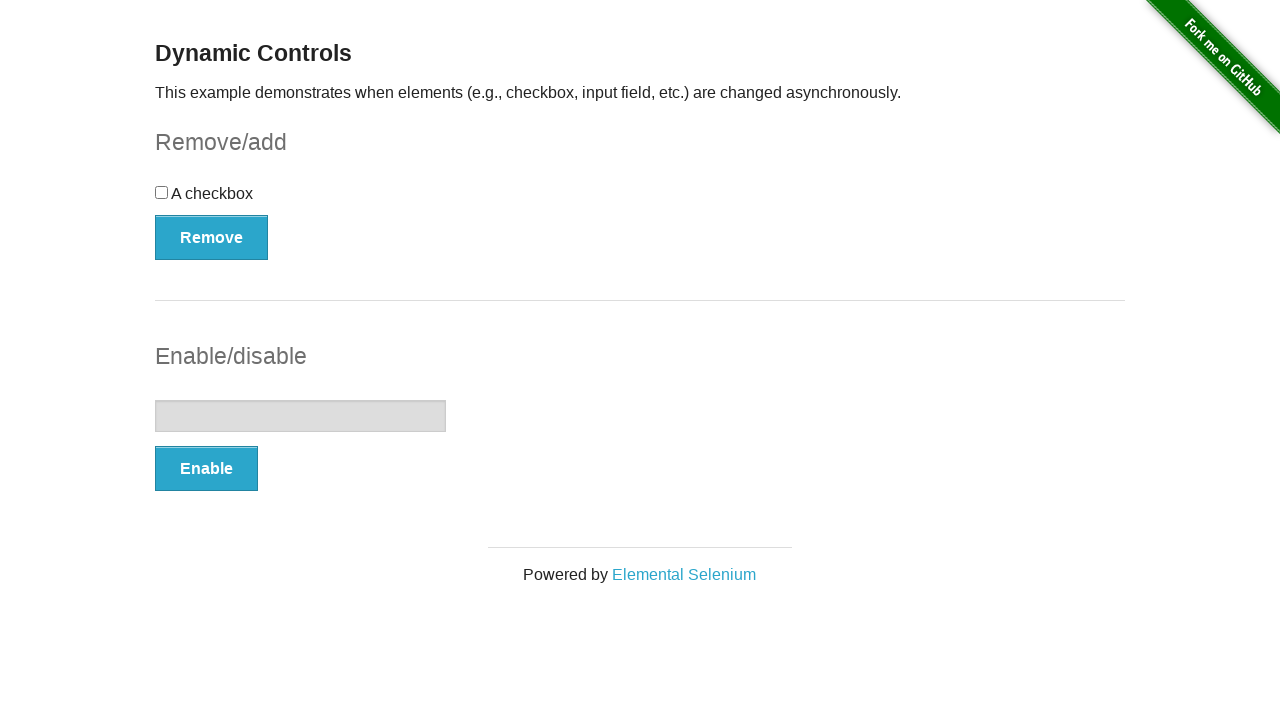

Clicked checkbox to select it at (162, 192) on #checkbox-example >> input
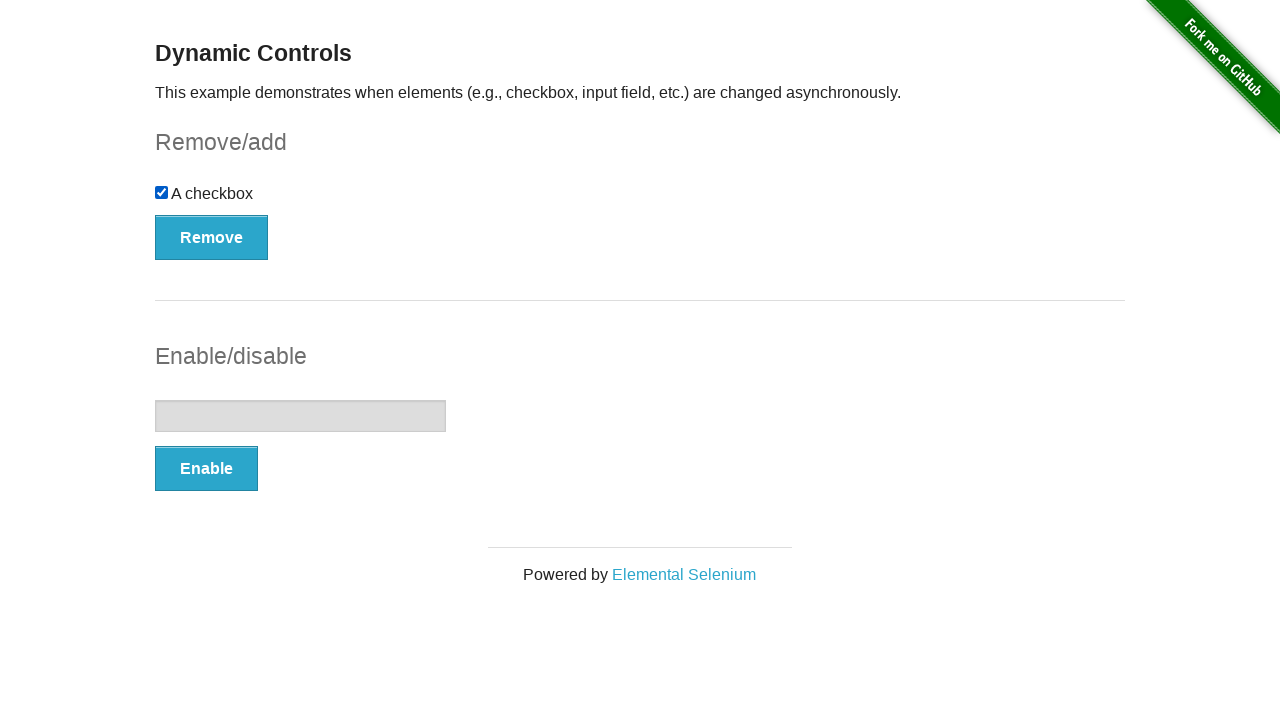

Located input form element
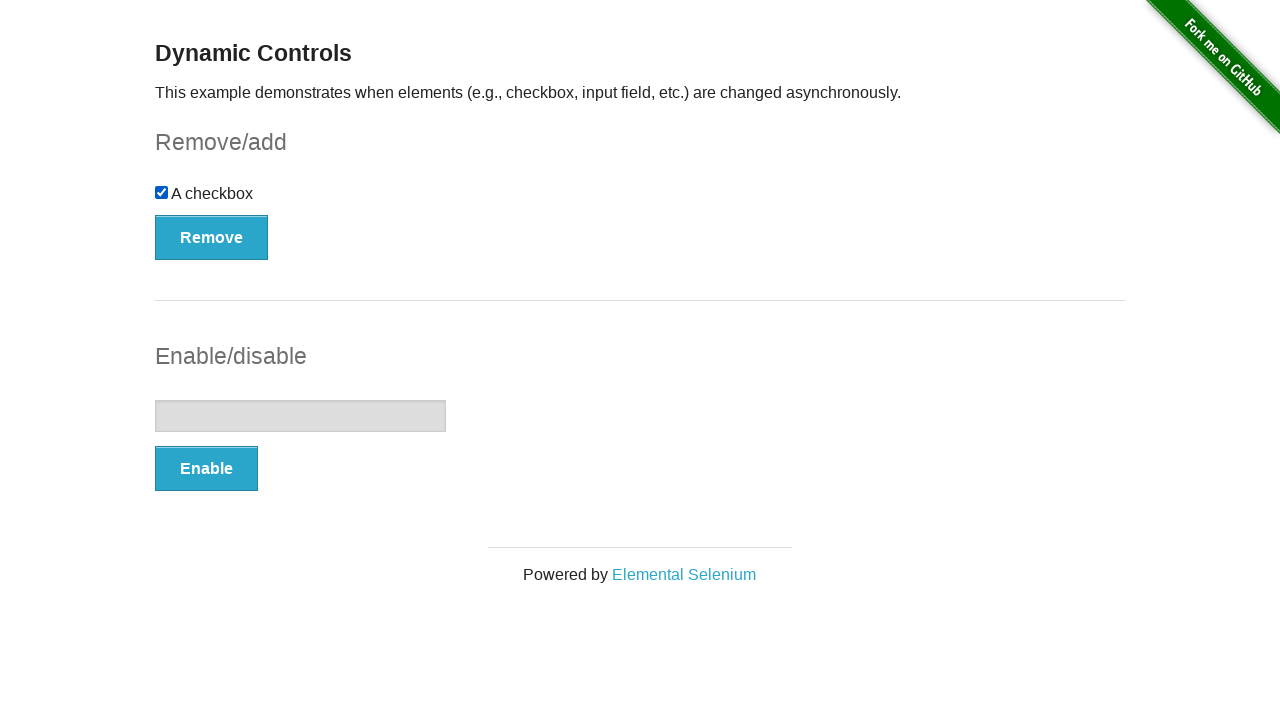

Located input field element
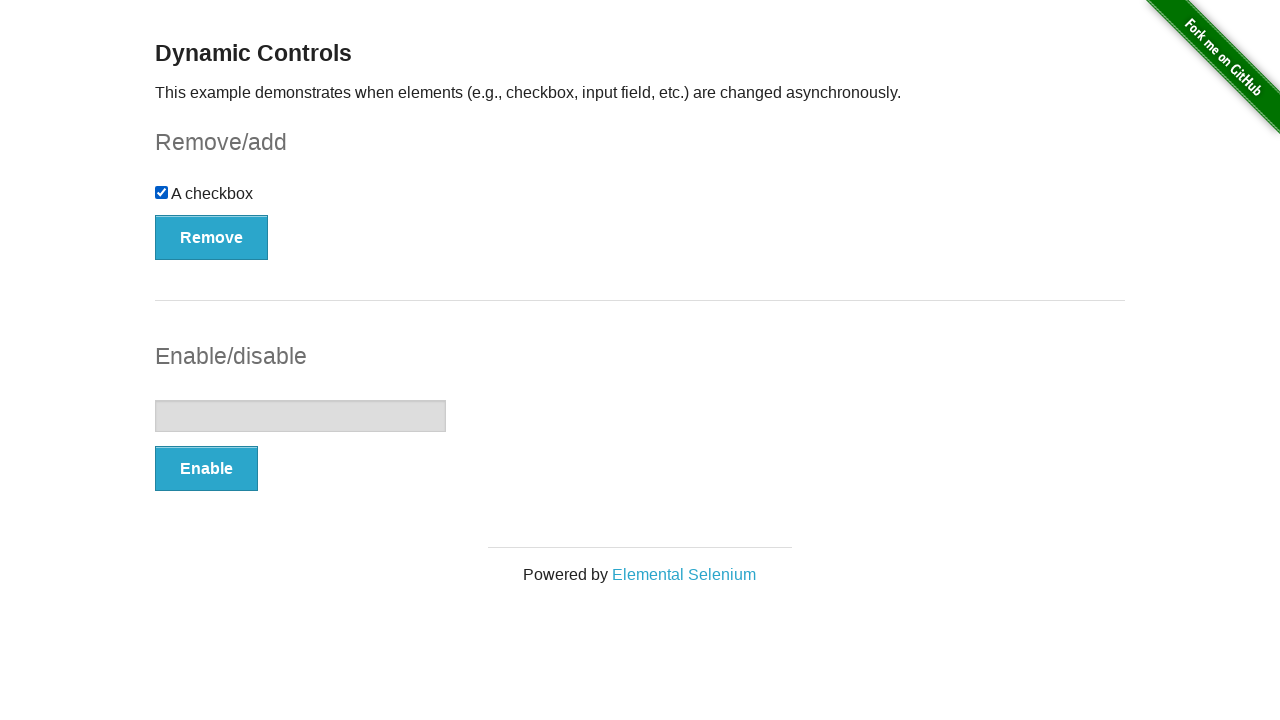

Located enable button element
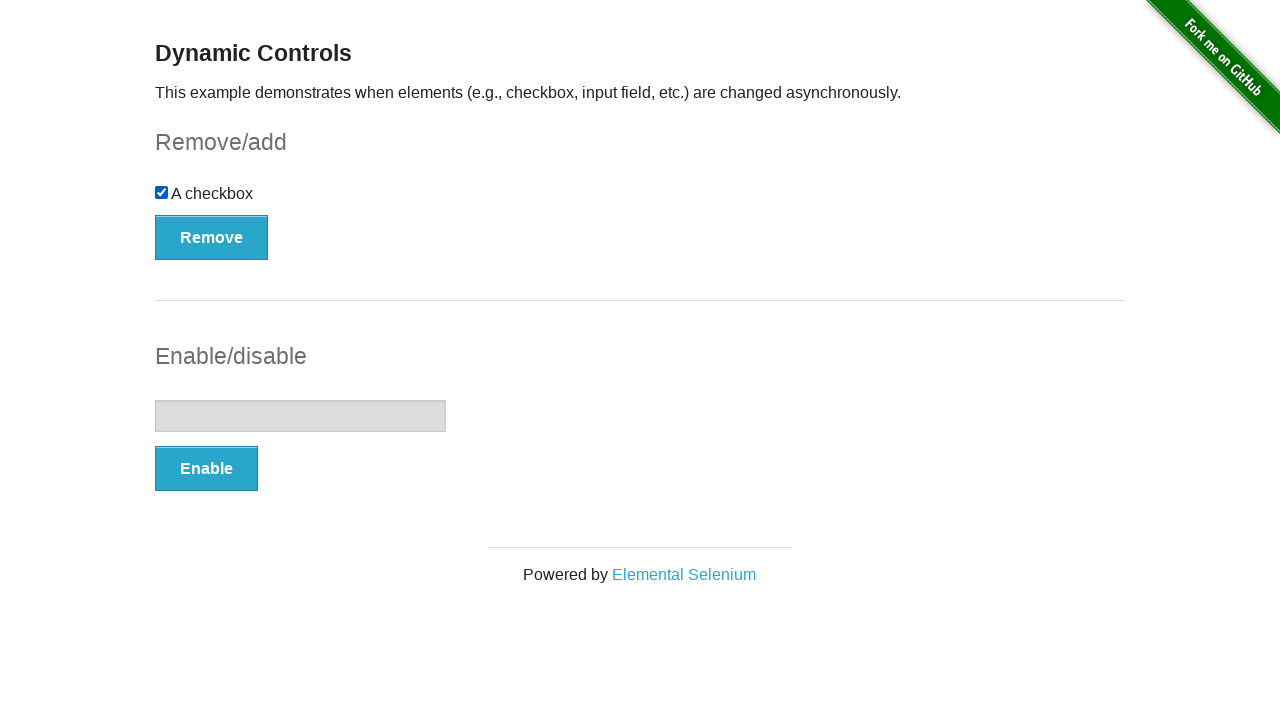

Checked if input field is disabled
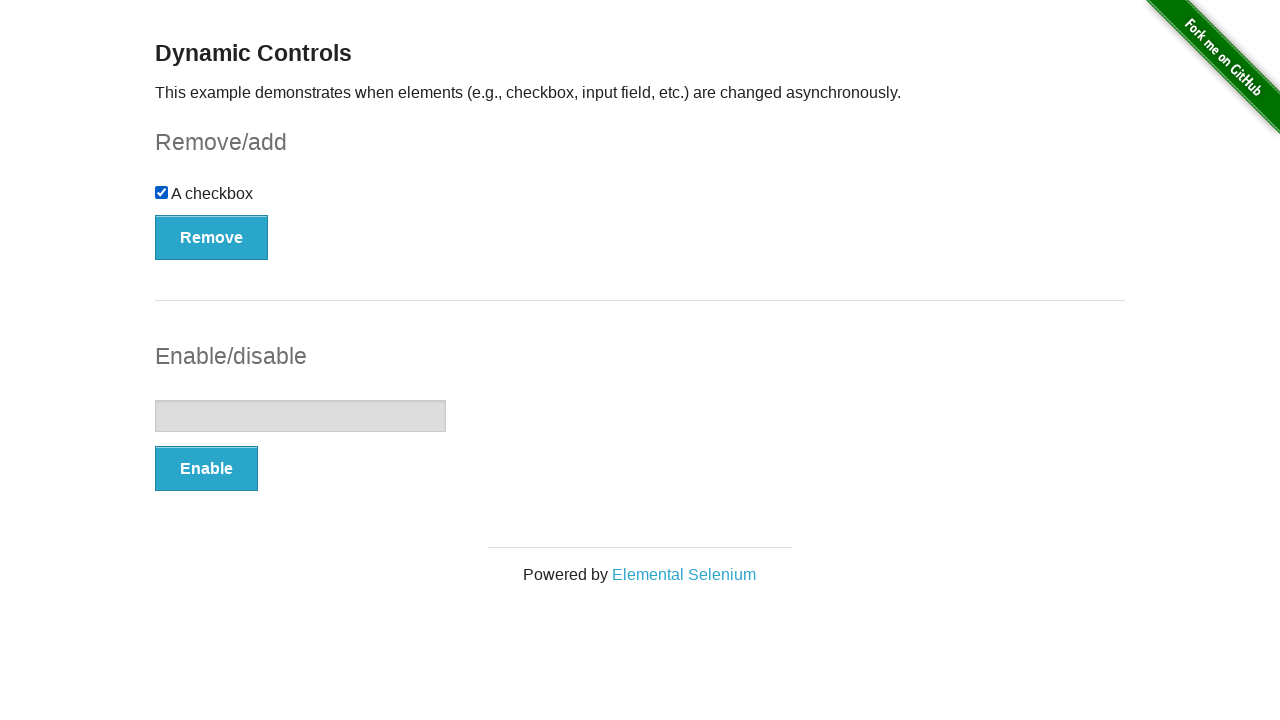

Clicked button to enable input field at (206, 469) on #input-example >> button
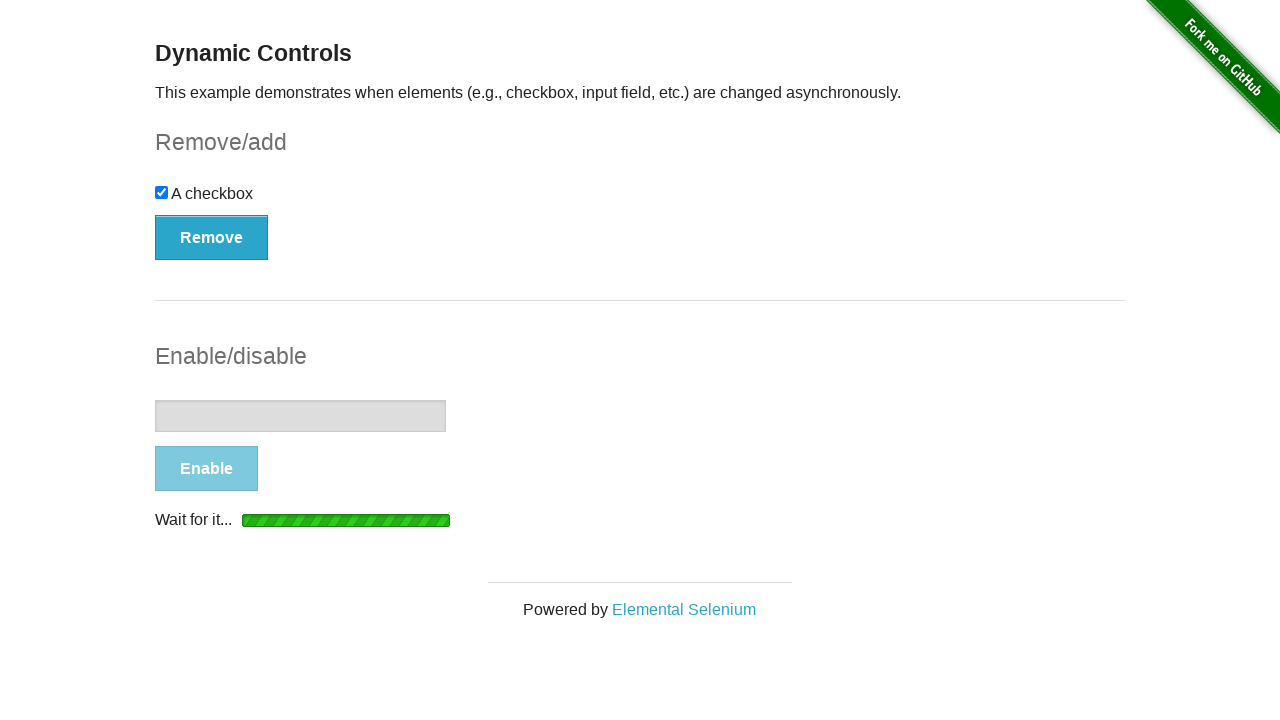

Waited for input field to become enabled
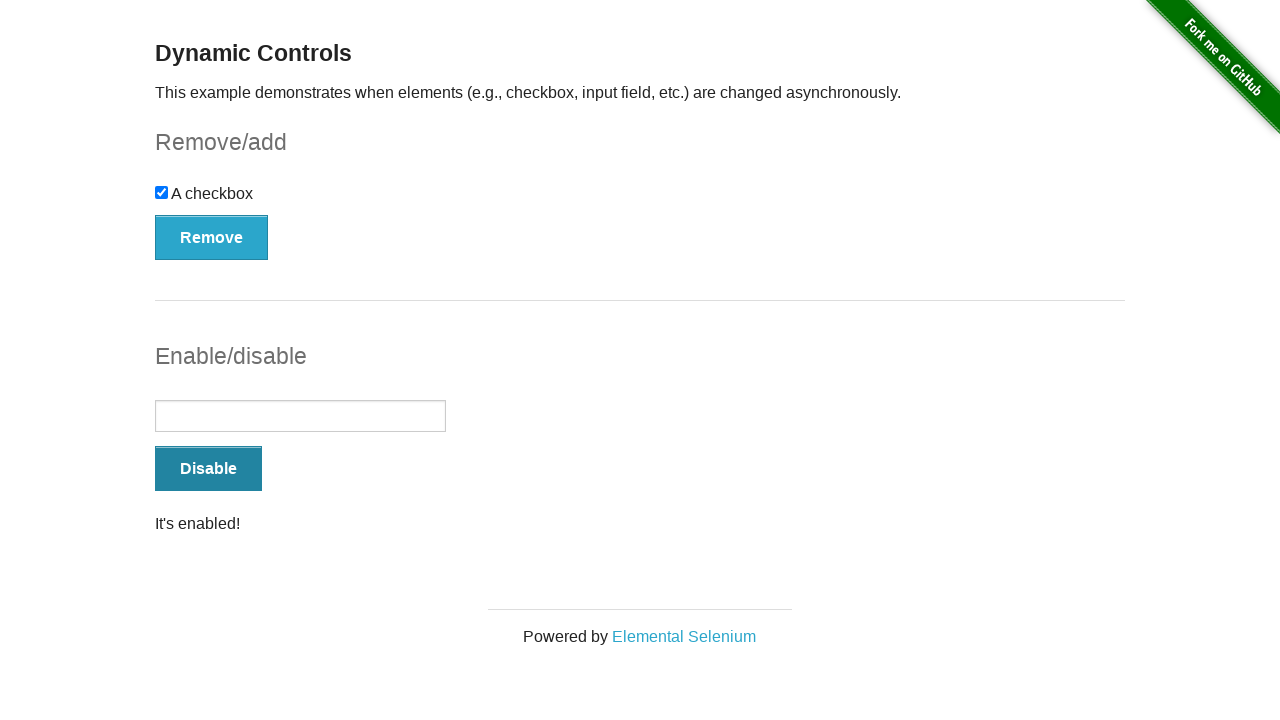

Filled input field with 'This is the new text' on #input-example >> input
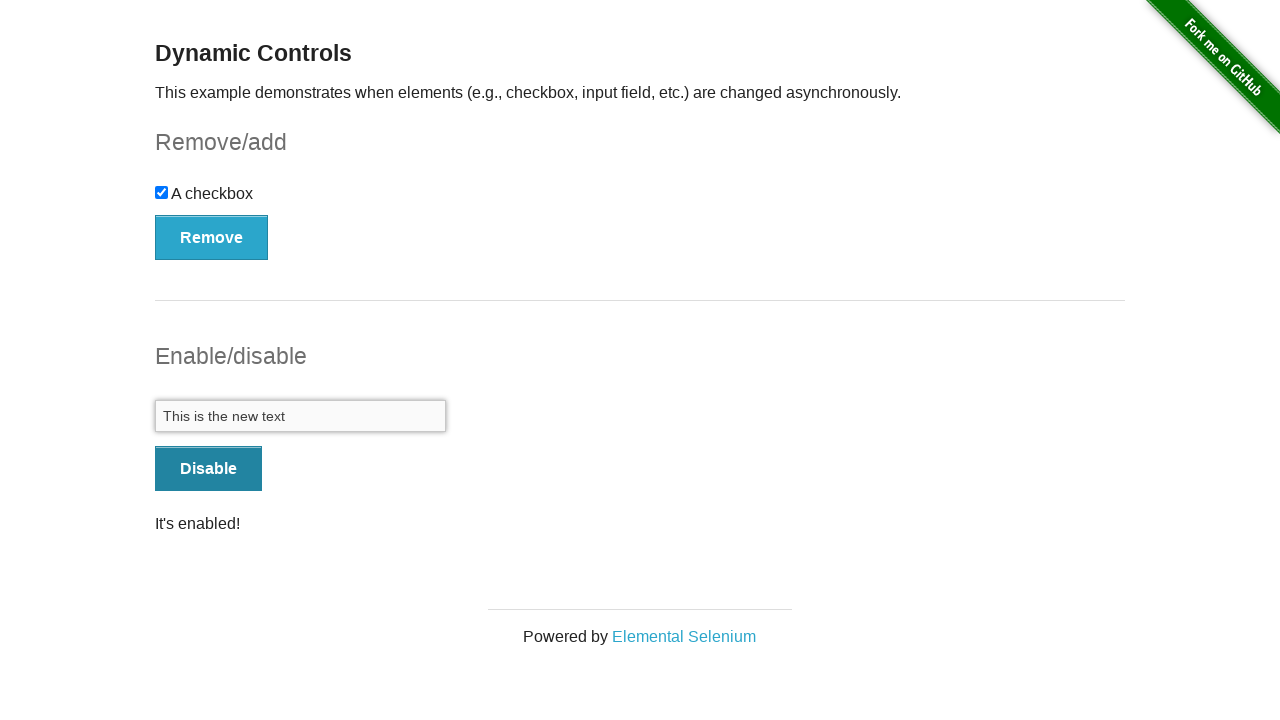

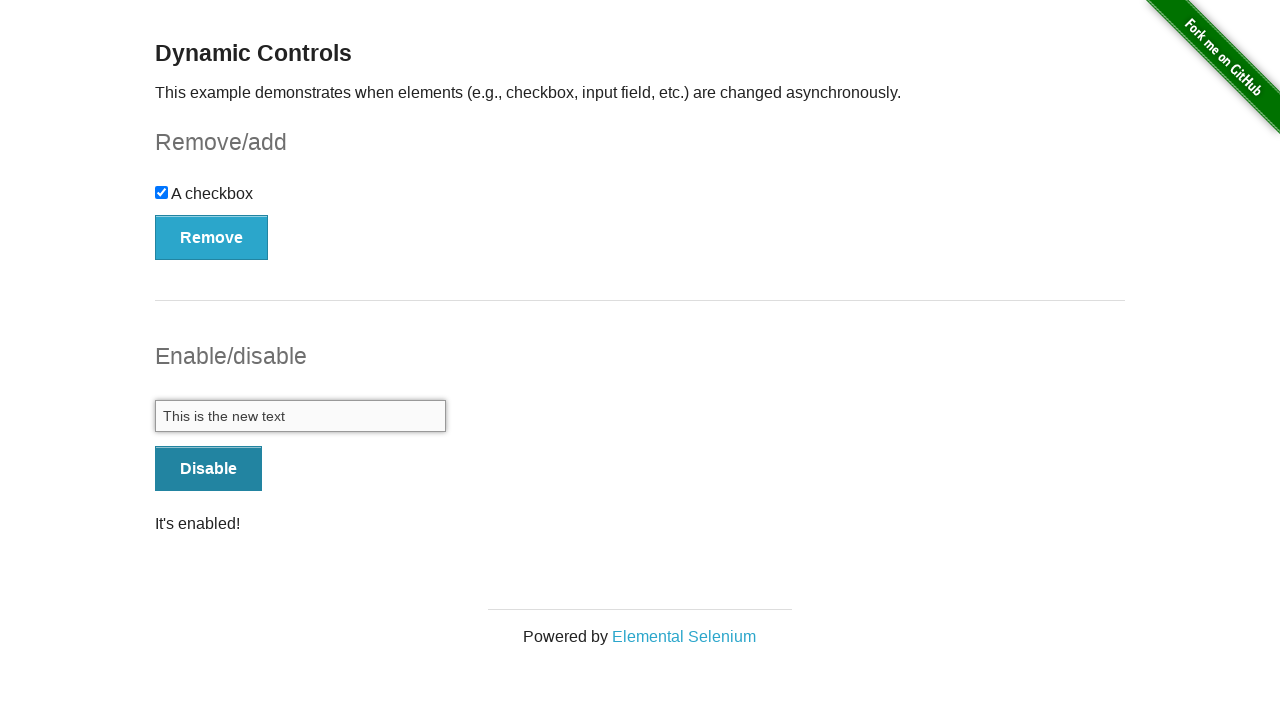